Tests the Laptops category filter by clicking on Laptops and verifying that laptop products are displayed

Starting URL: https://www.demoblaze.com

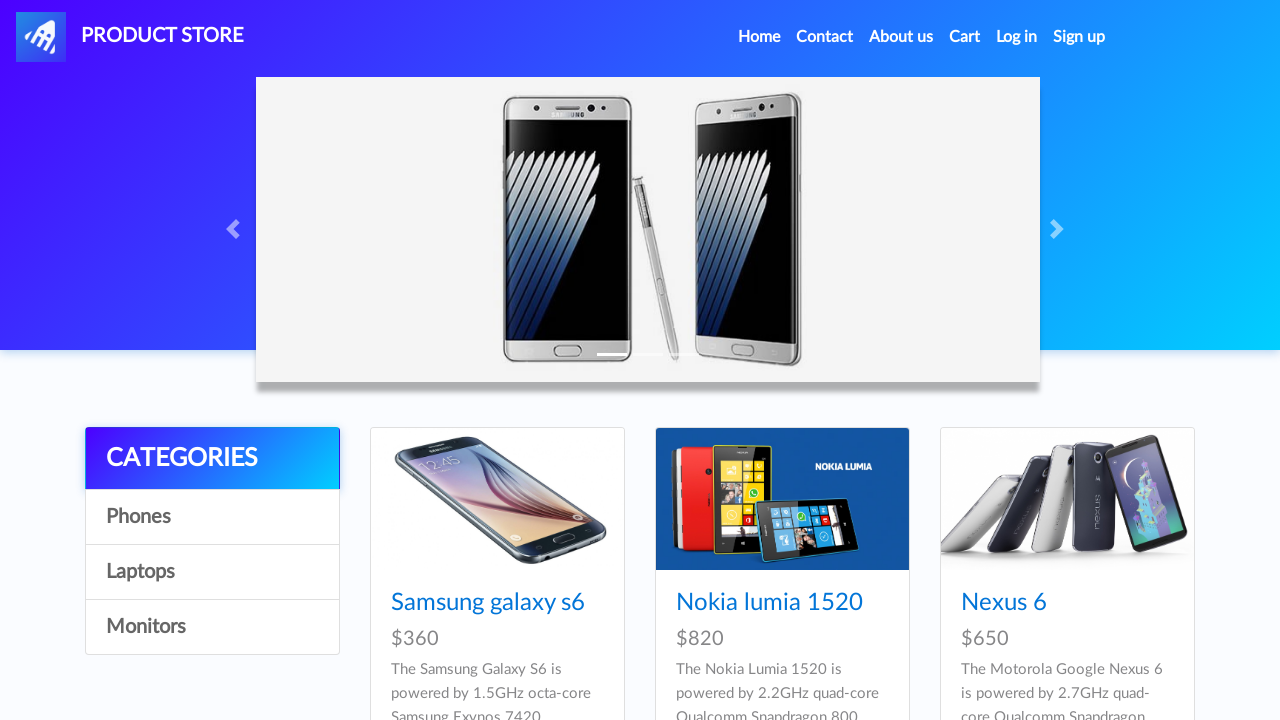

Clicked on Laptops category at (212, 572) on a:has-text('Laptops')
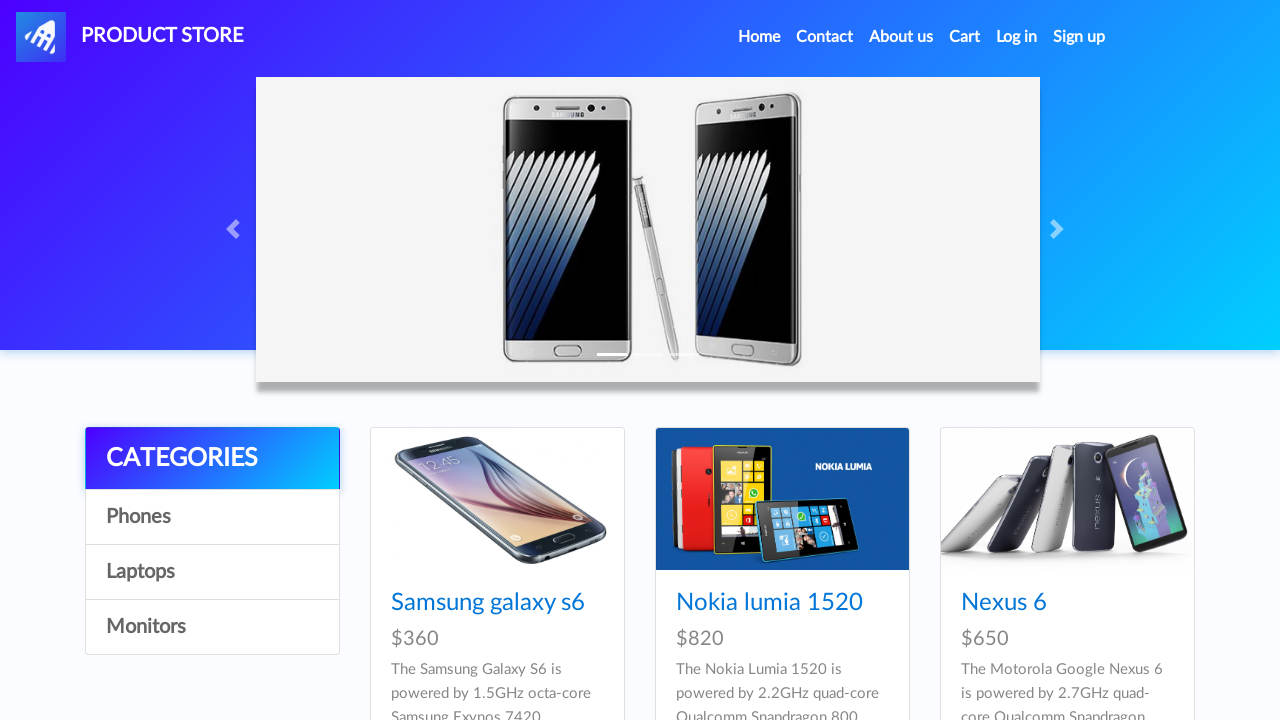

Verified laptop products are displayed by waiting for Sony Vaio product image
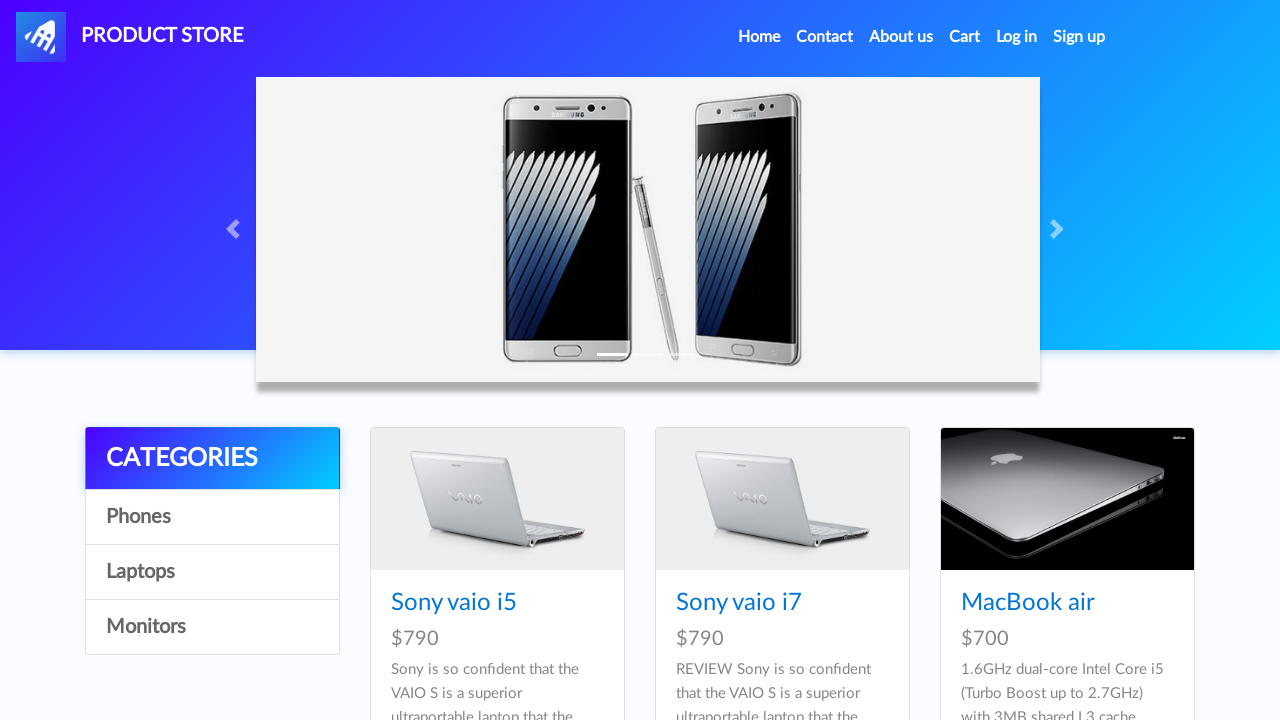

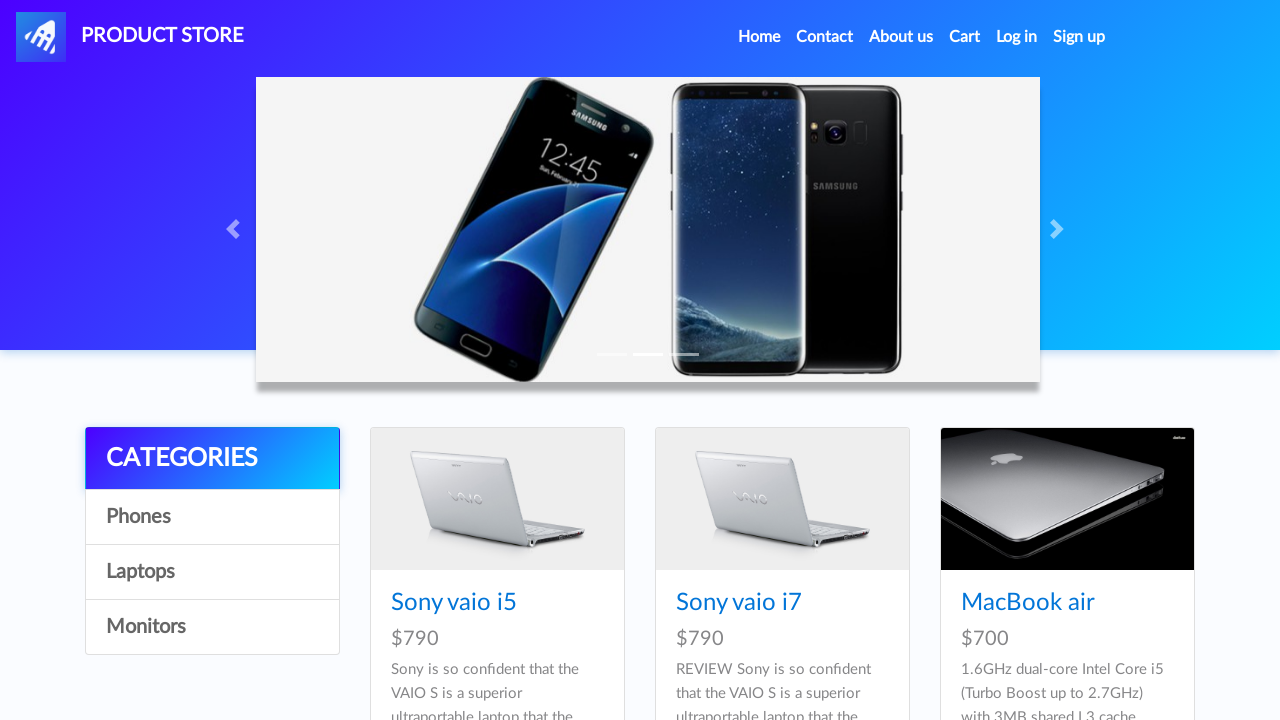